Tests clicking a reveal button and typing into an input field that appears dynamically

Starting URL: https://www.selenium.dev/selenium/web/dynamic.html

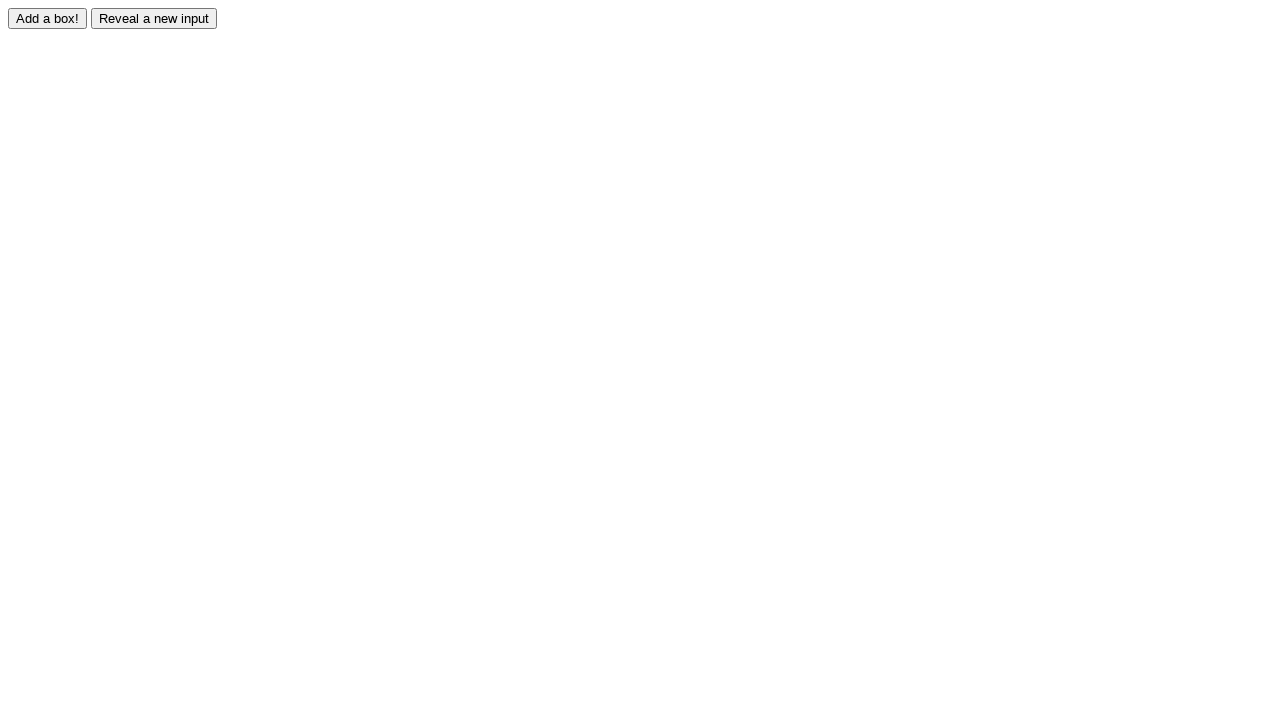

Clicked reveal button to show hidden input field at (154, 18) on #reveal
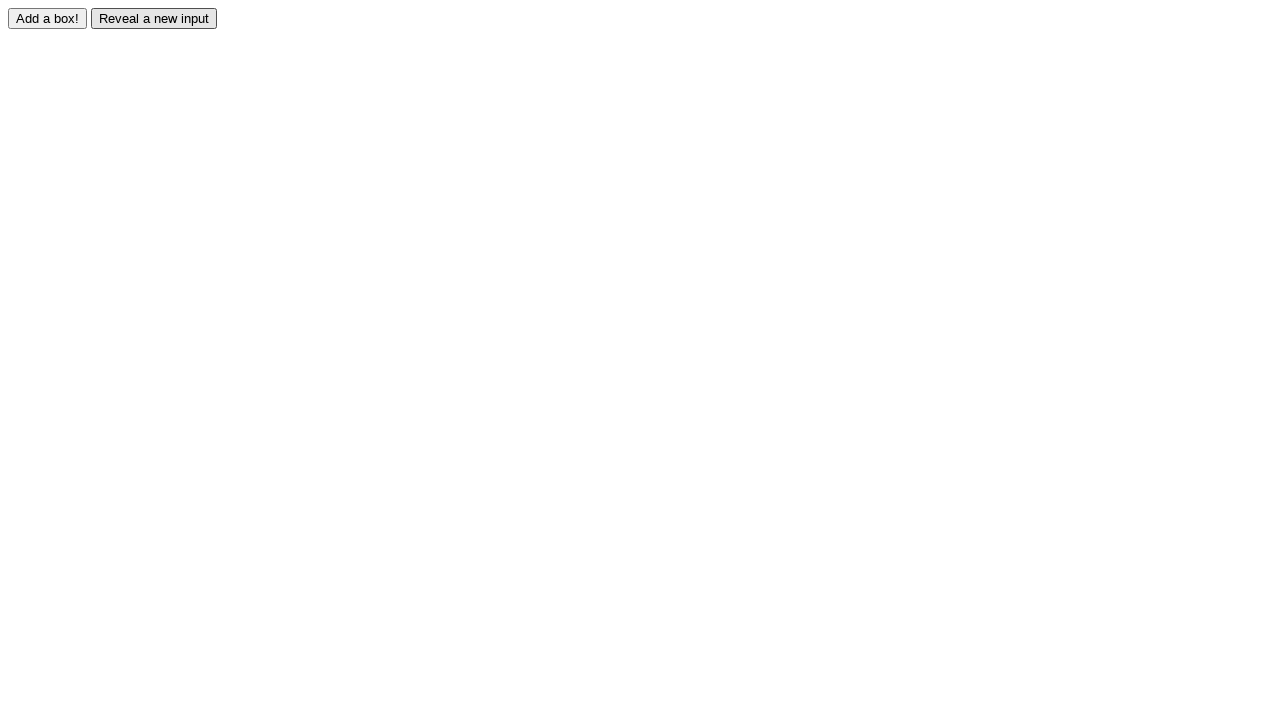

Filled revealed input field with 'Displayed' on #revealed
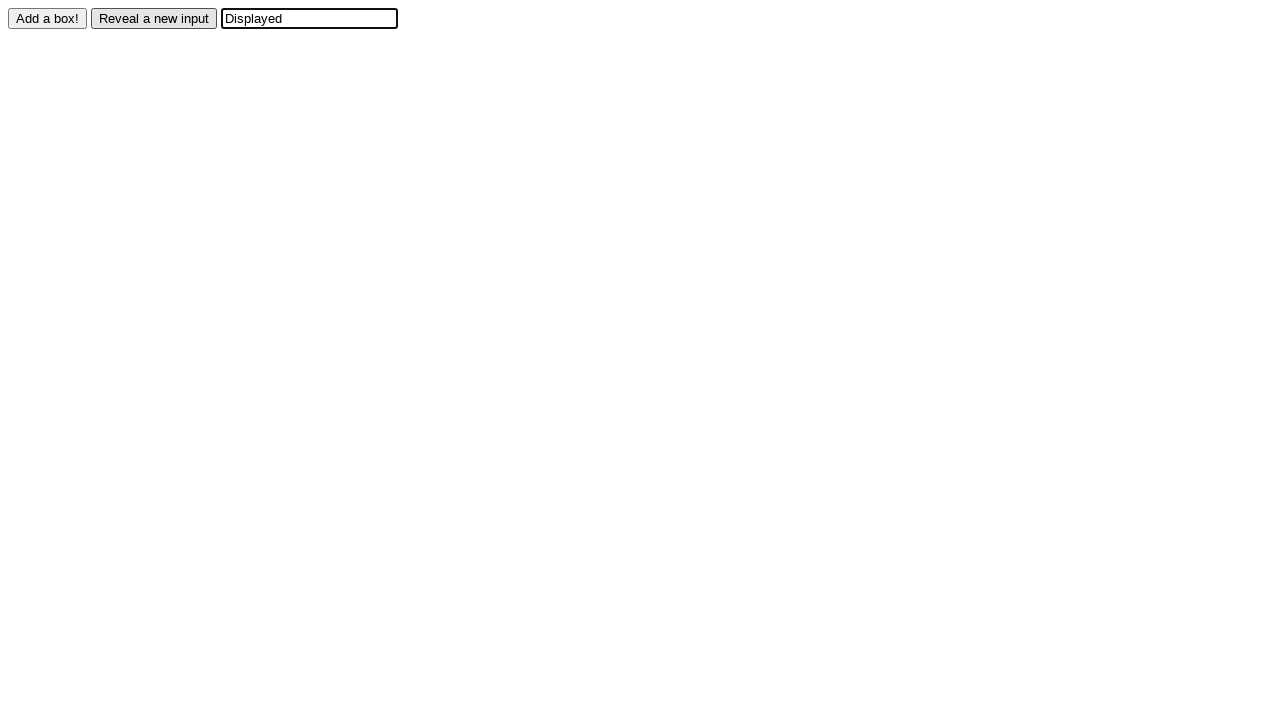

Located the revealed input element
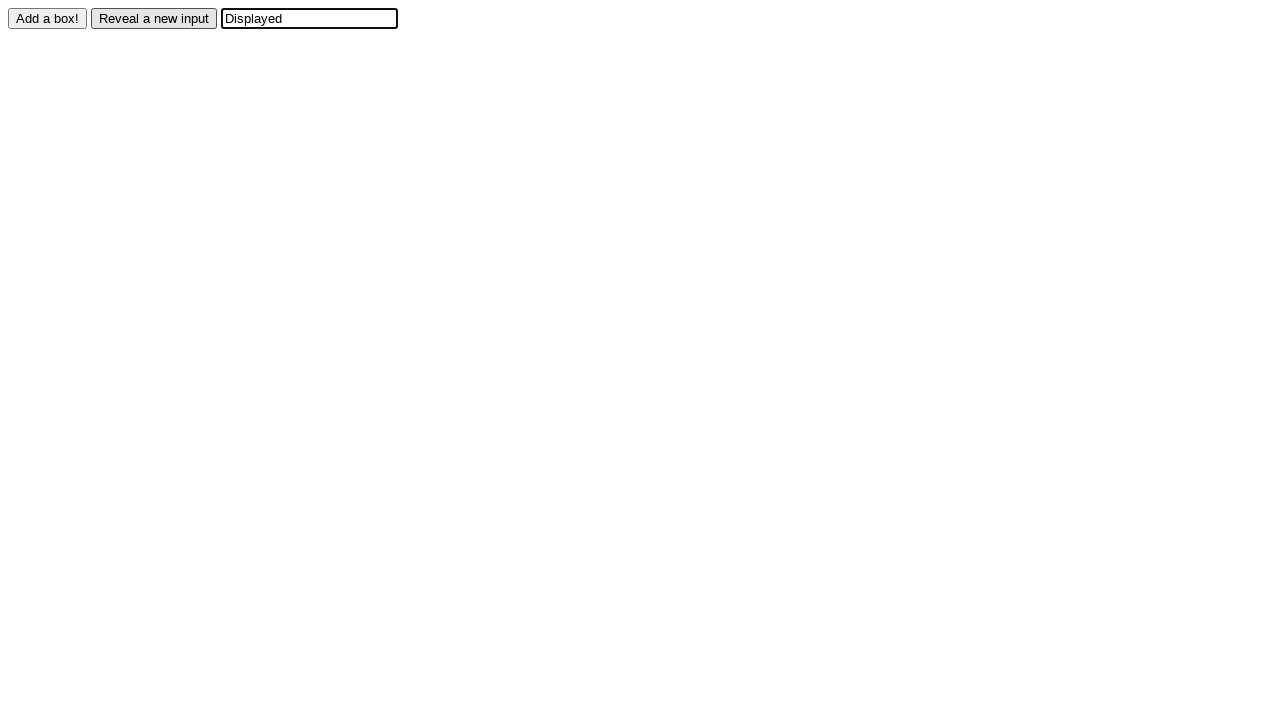

Verified input value equals 'Displayed'
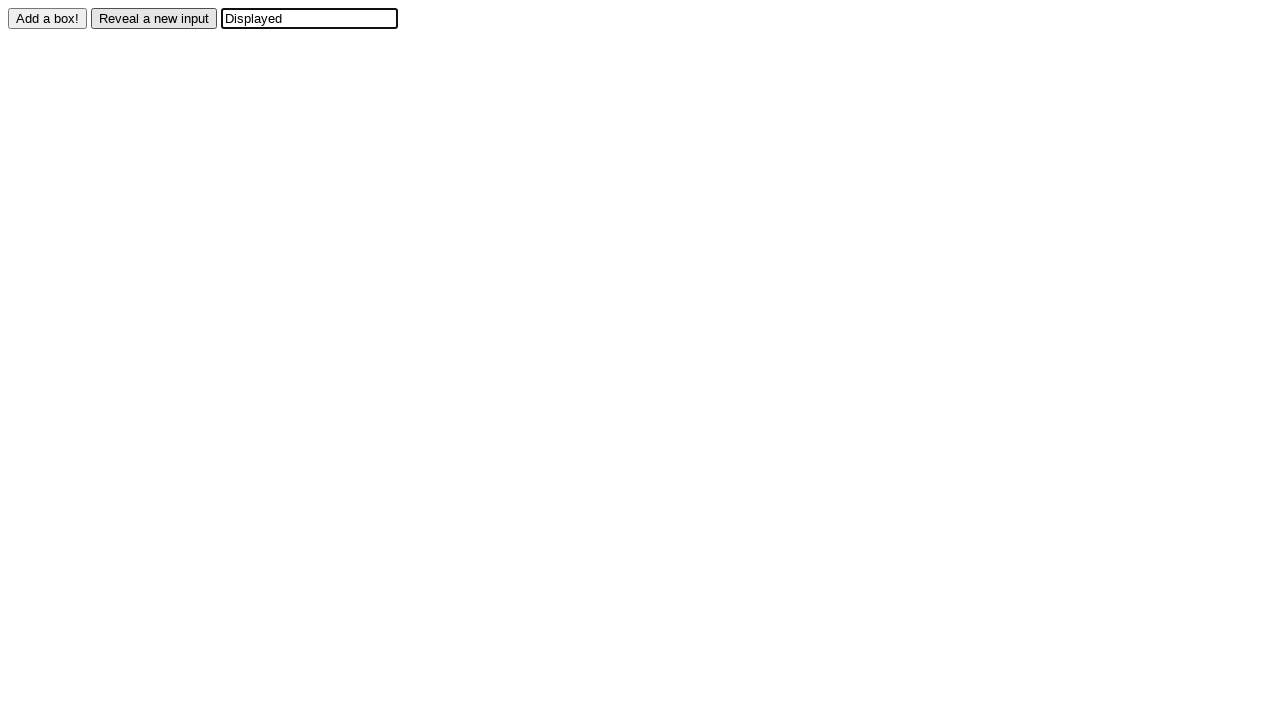

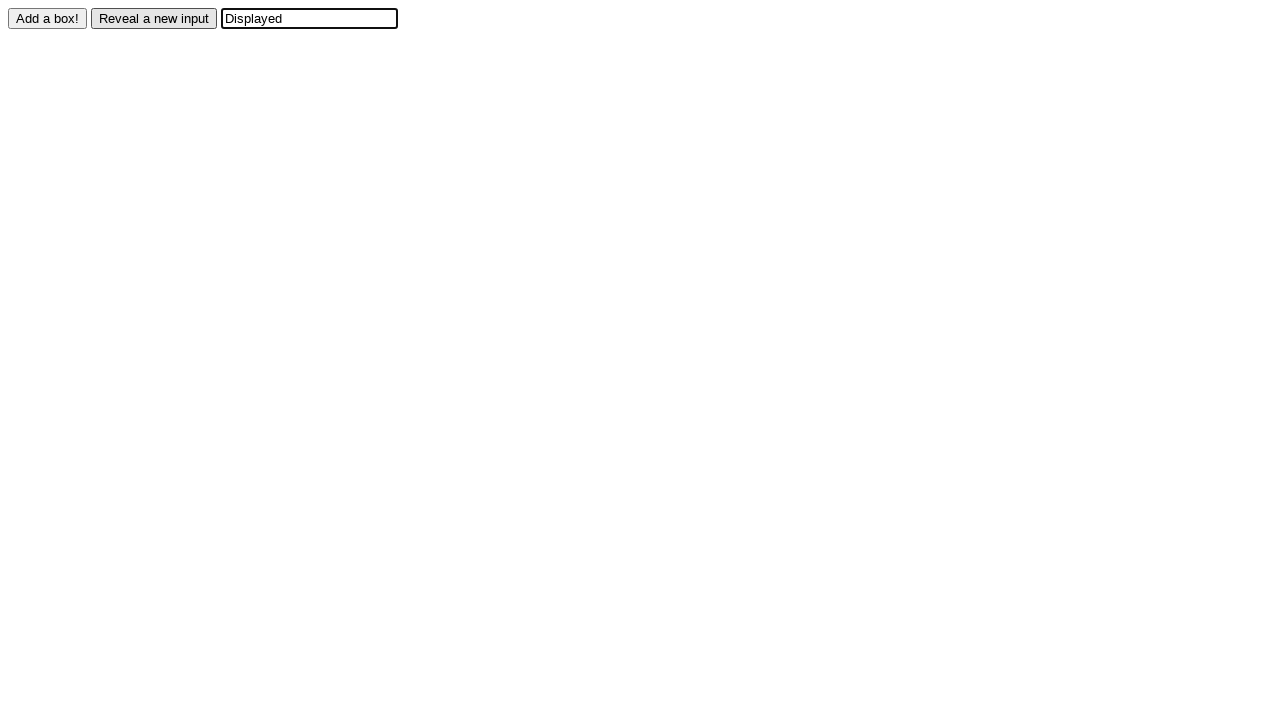